Demonstrates Playwright relative locators by selecting user checkboxes using :left-of selector, reading user roles using :right-of selector, and getting adjacent usernames using :above and :below selectors on a practice page.

Starting URL: https://selectorshub.com/xpath-practice-page/

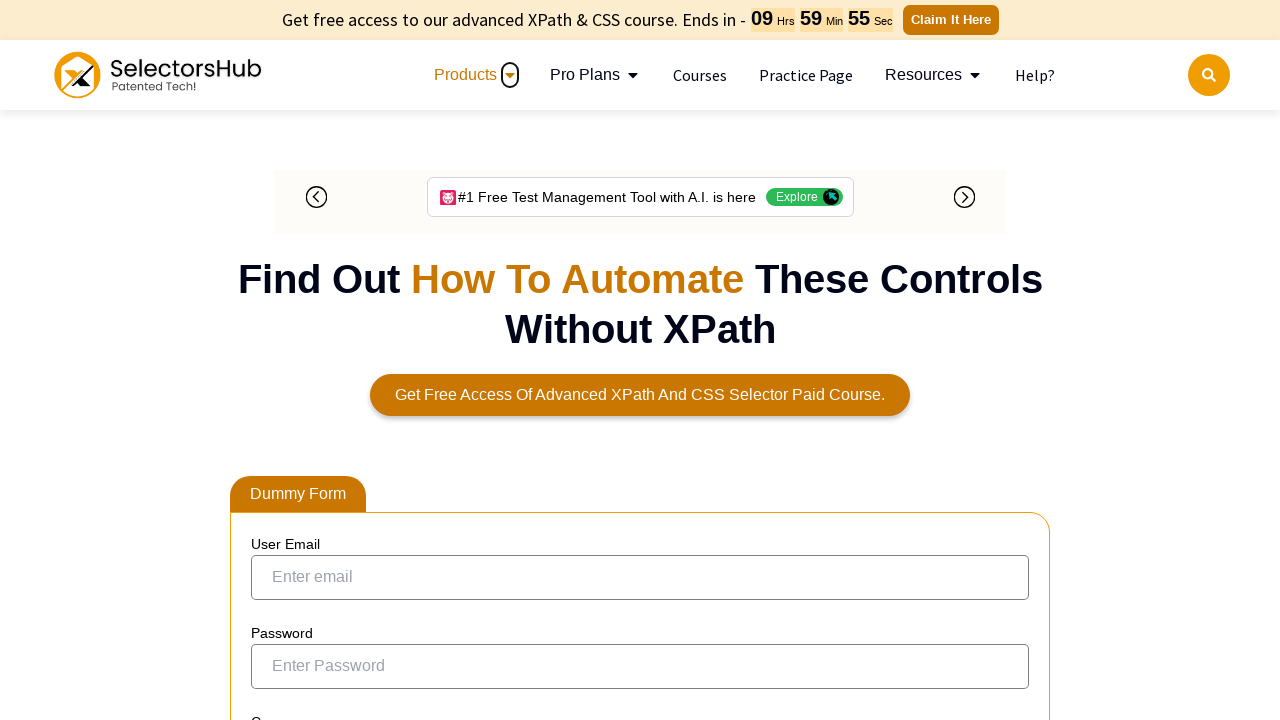

Navigated to Xpath Practice Page
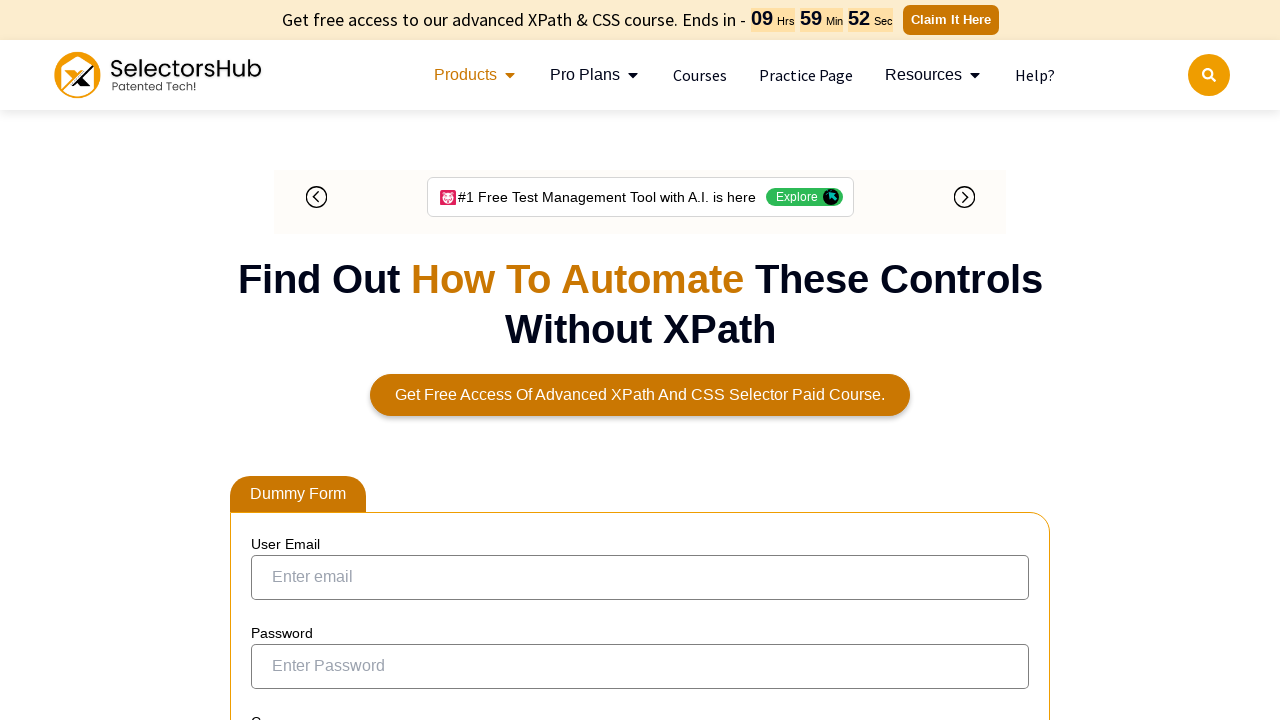

Selected checkbox for Joe.Root using :left-of relative locator at (274, 353) on input[type='checkbox']:left-of(:text('Joe.Root')) >> nth=0
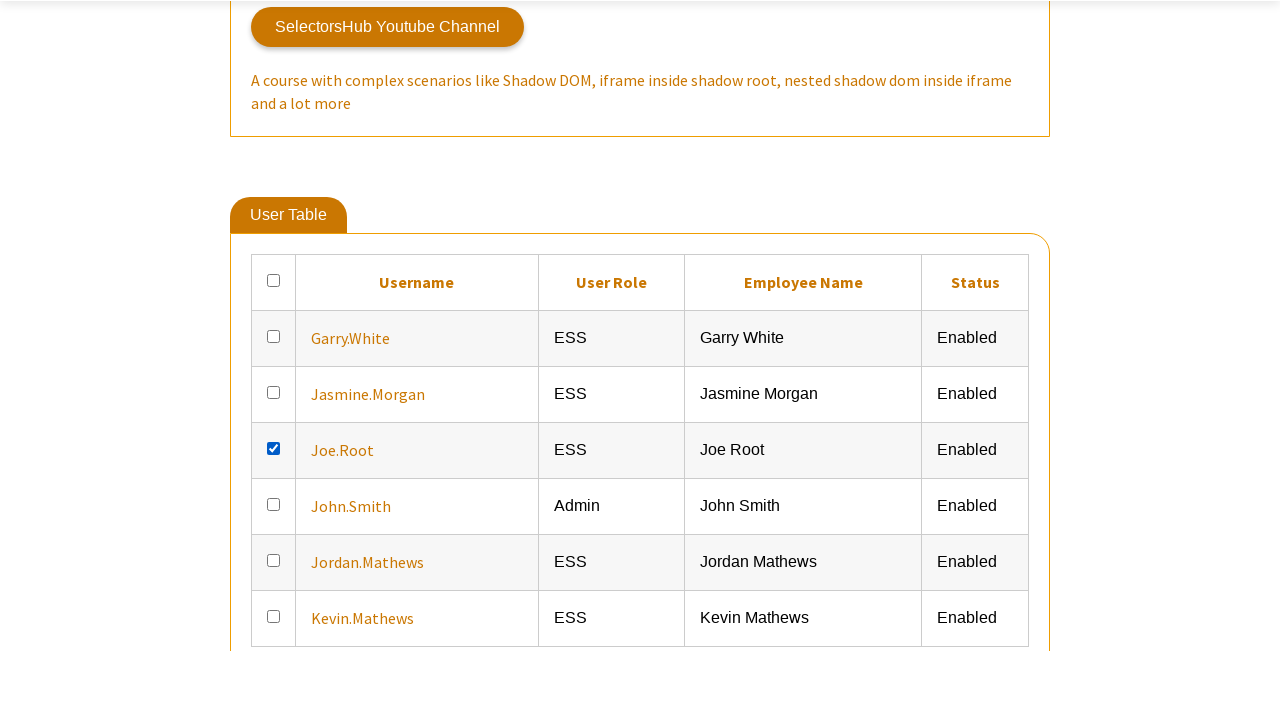

Selected checkbox for Jasmine.Morgan using :left-of relative locator at (274, 665) on input[type='checkbox']:left-of(:text('Jasmine.Morgan')) >> nth=0
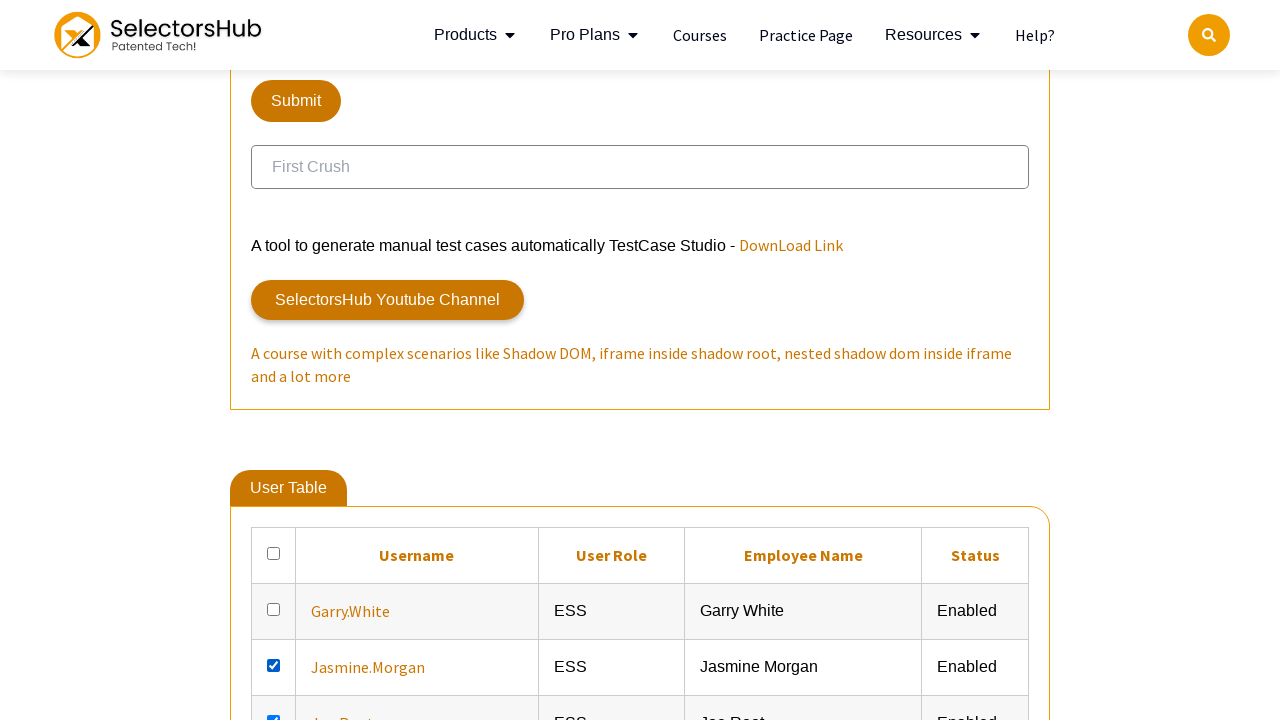

Retrieved user role for Joe.Root using :right-of relative locator: ESS
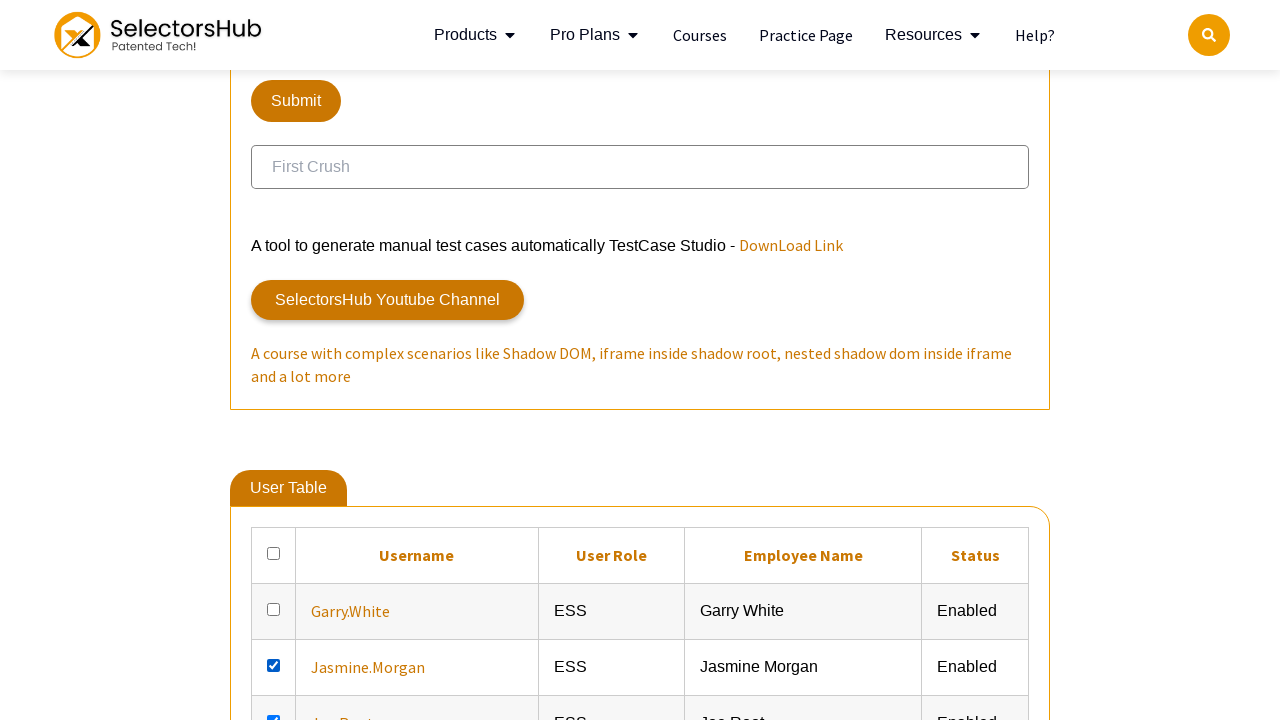

Retrieved username above Joe.Root using :above relative locator: Jasmine.Morgan
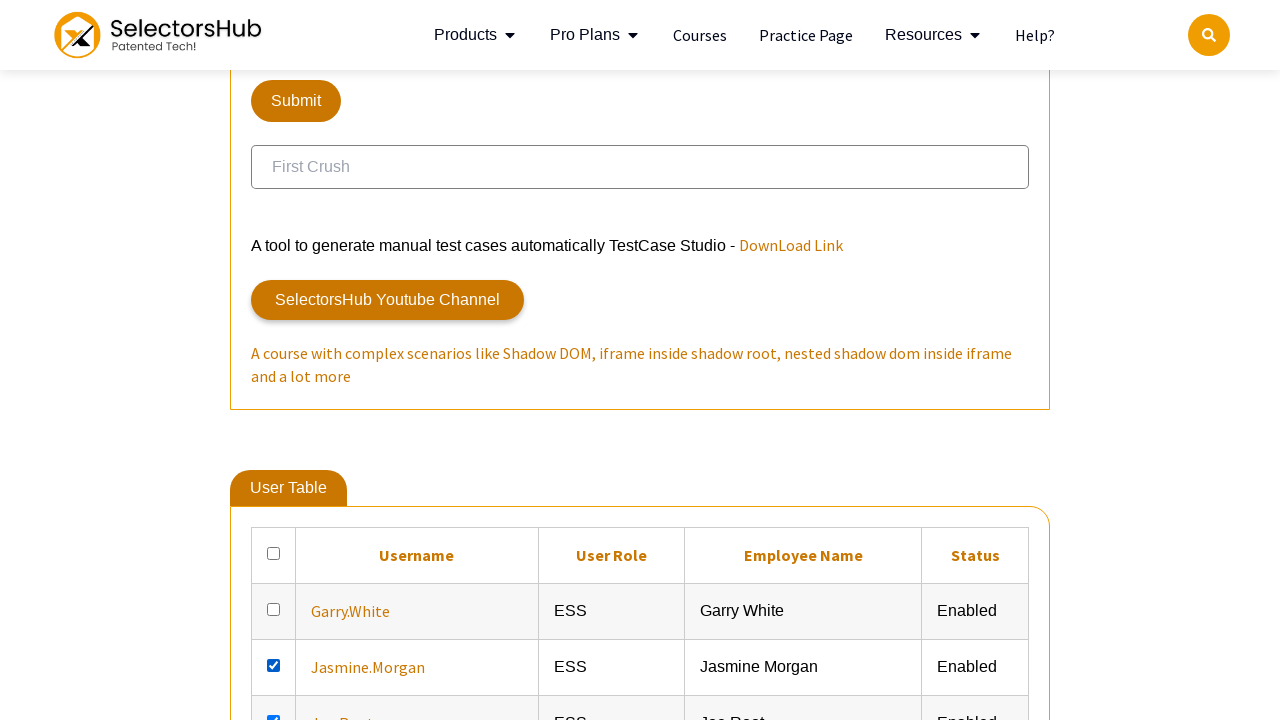

Retrieved username below Joe.Root using :below relative locator: John.Smith
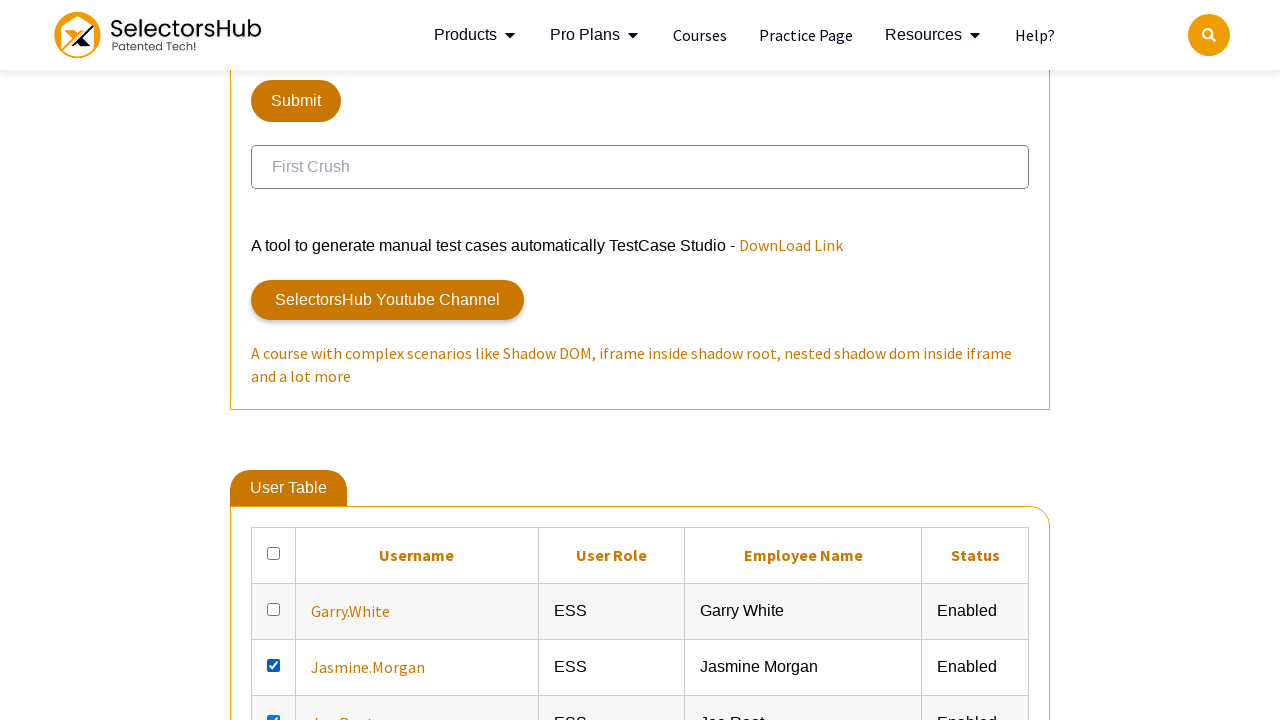

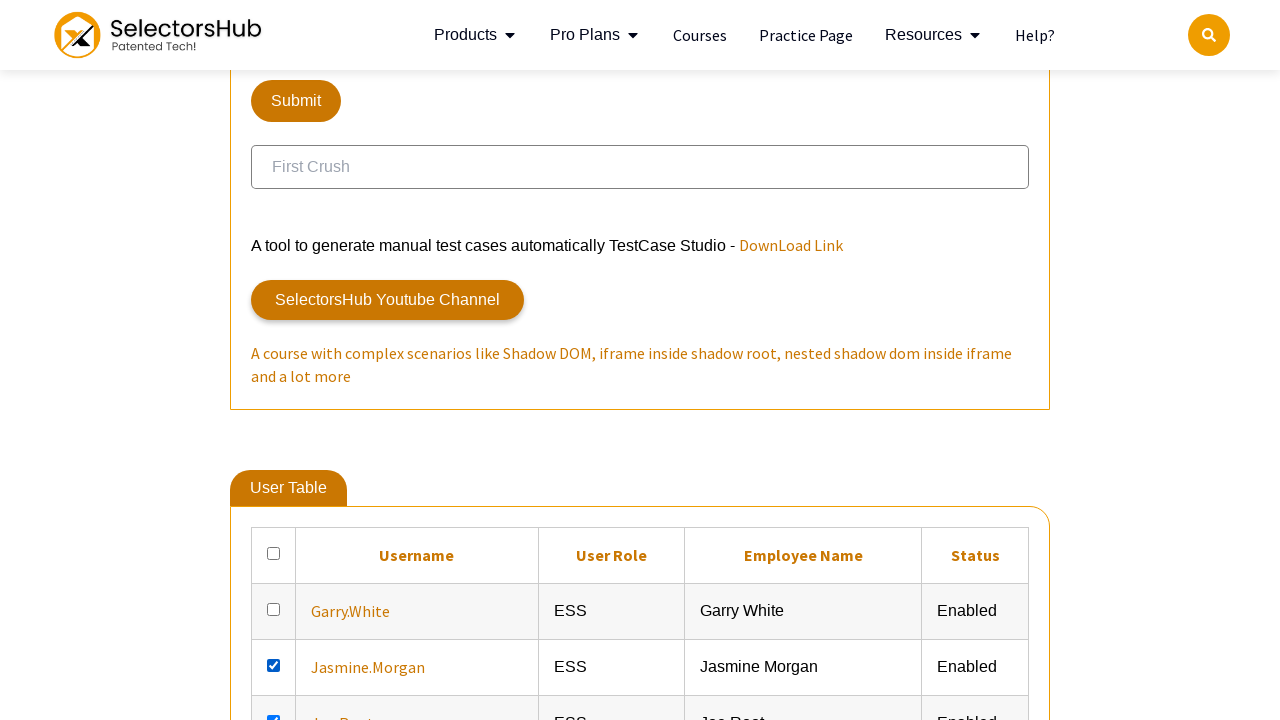